Opens the OrangeHRM demo site login page

Starting URL: https://opensource-demo.orangehrmlive.com/web/index.php/auth/login

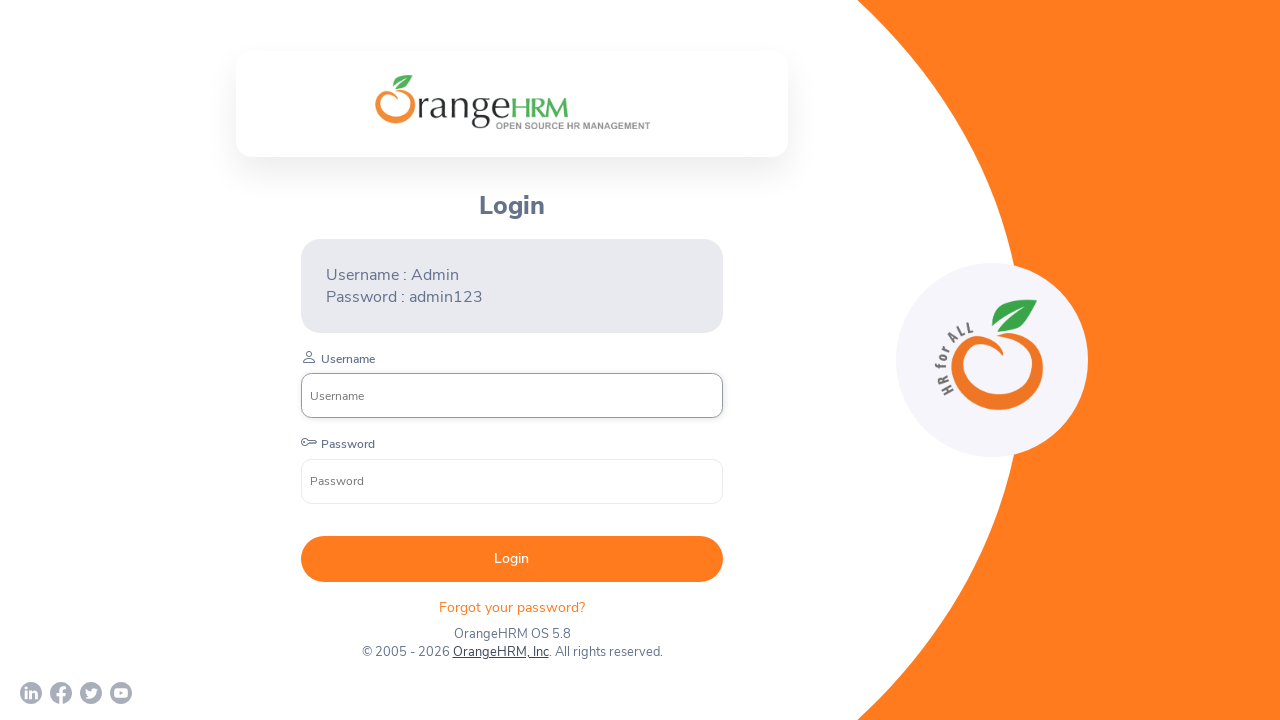

OrangeHRM login page loaded at https://opensource-demo.orangehrmlive.com/web/index.php/auth/login
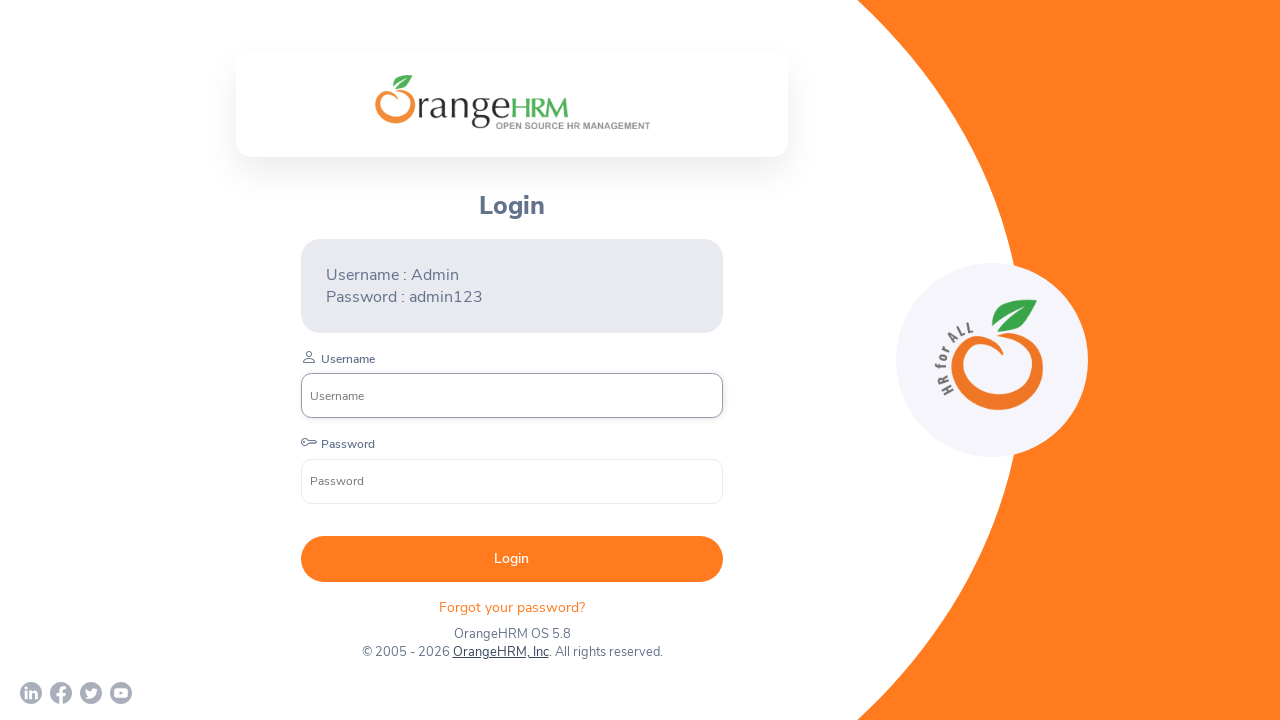

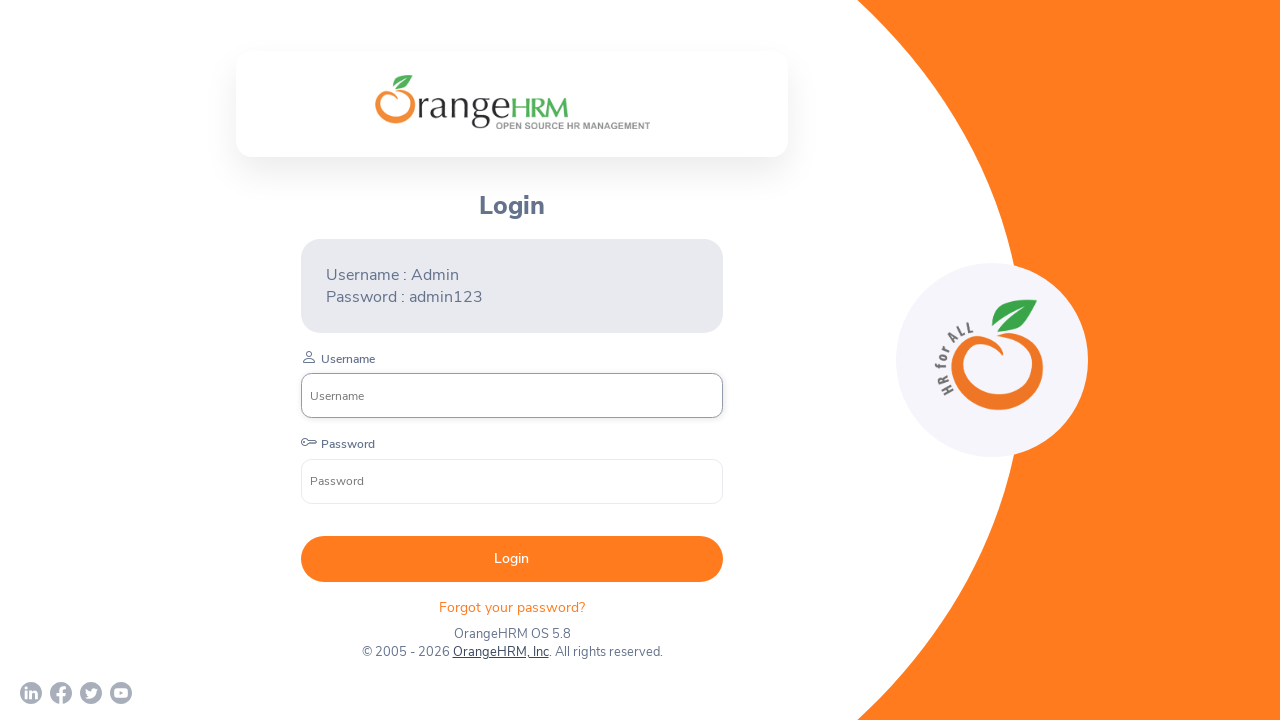